Tests that when all text box inputs are filled correctly and Submit is pressed, the inserted information is displayed below the form.

Starting URL: https://demoqa.com/text-box

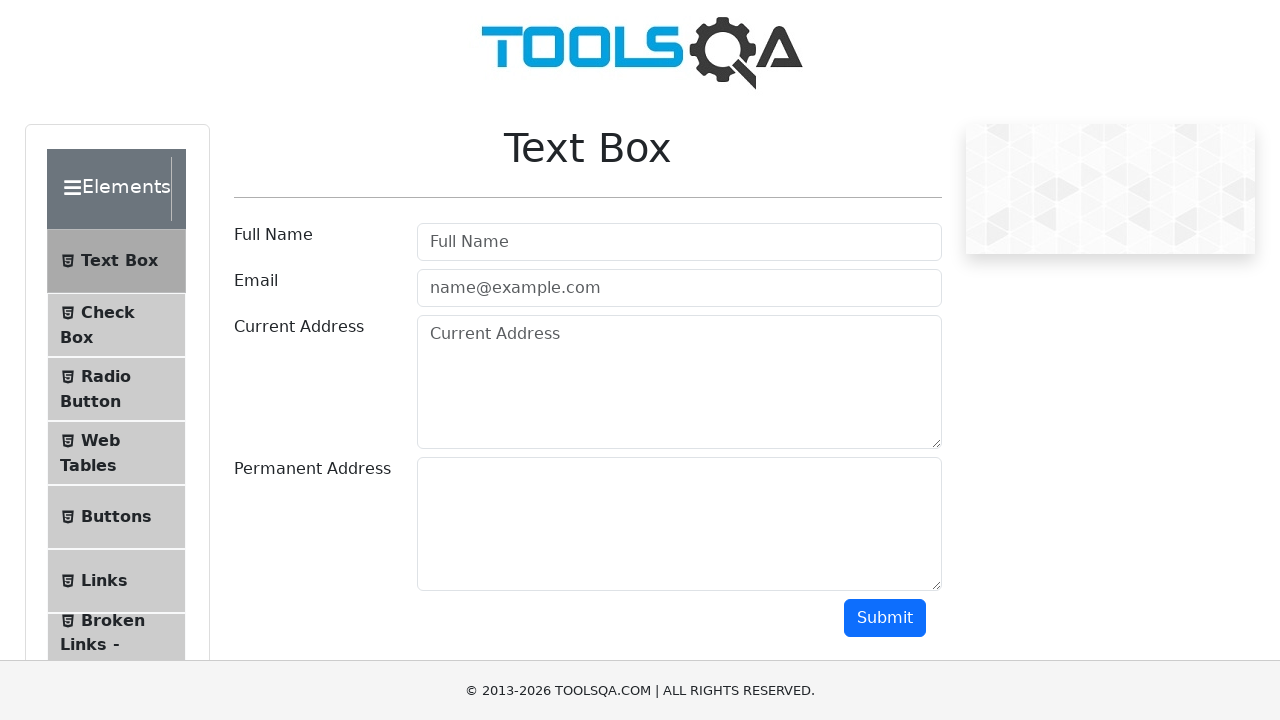

Filled user name field with 'My Name' on #userName
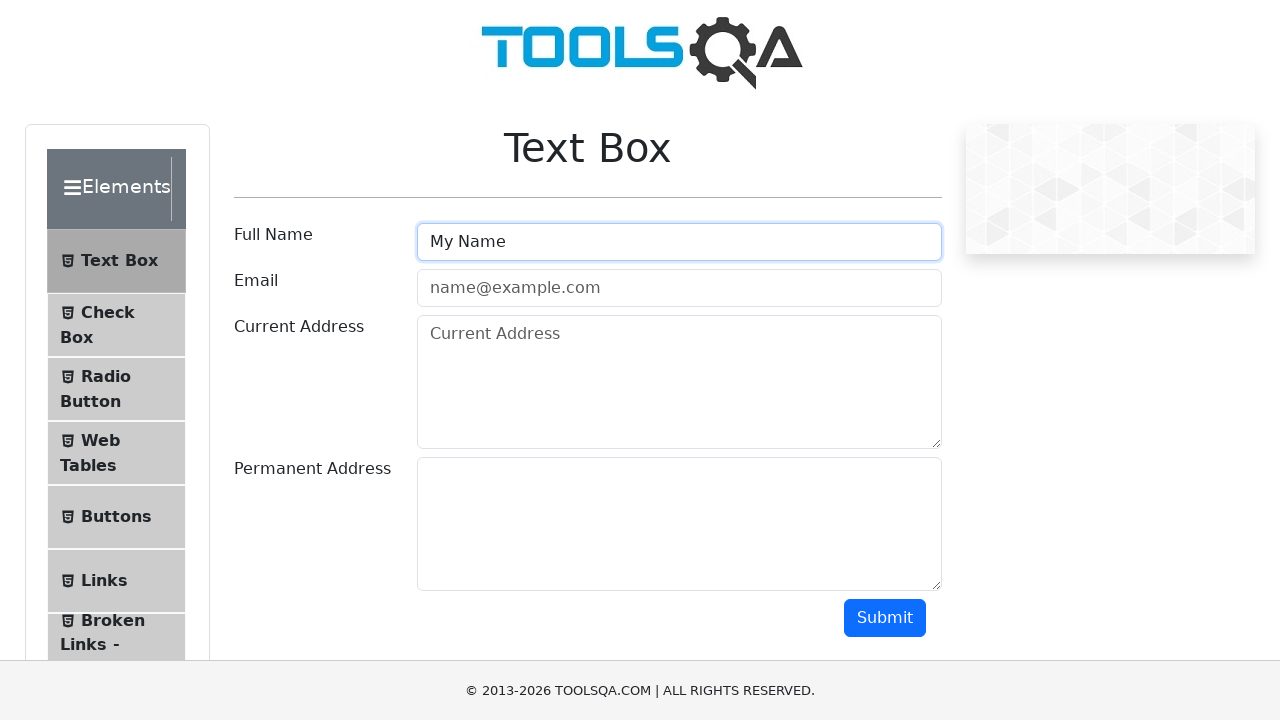

Filled email field with 'emails@example.com' on #userEmail
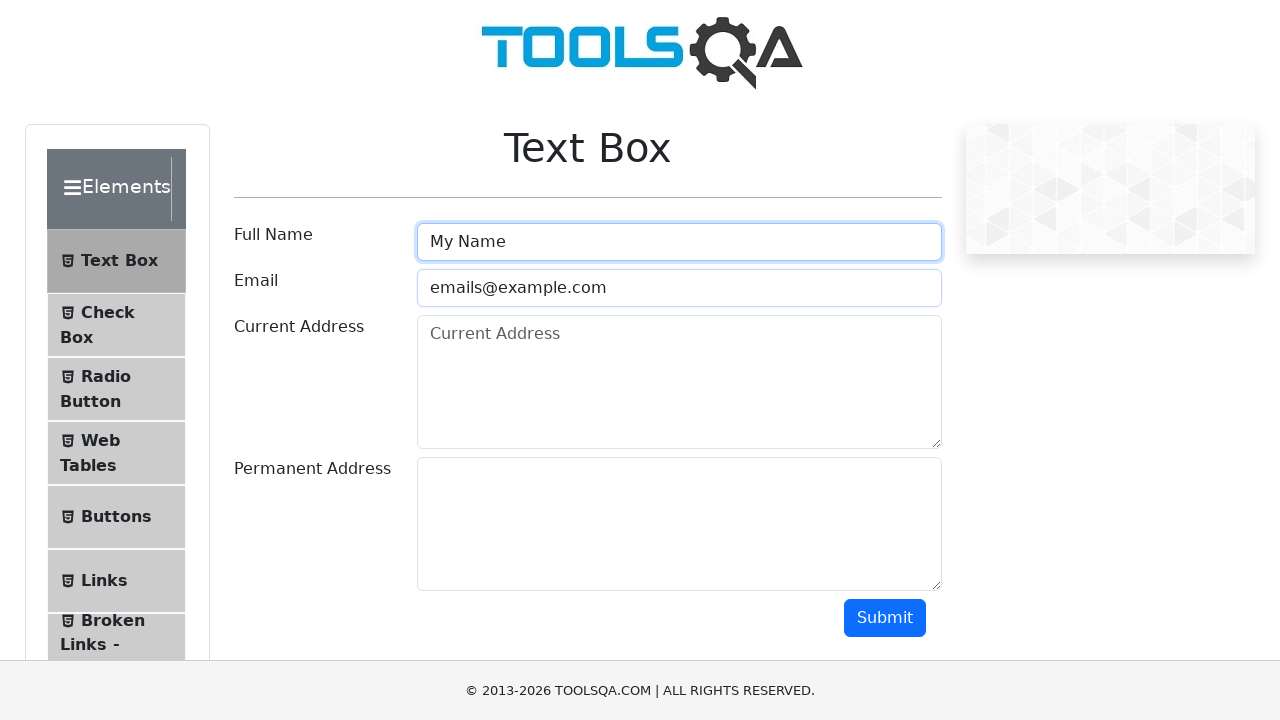

Filled current address field with 'Mi direccion 23/23' on #currentAddress
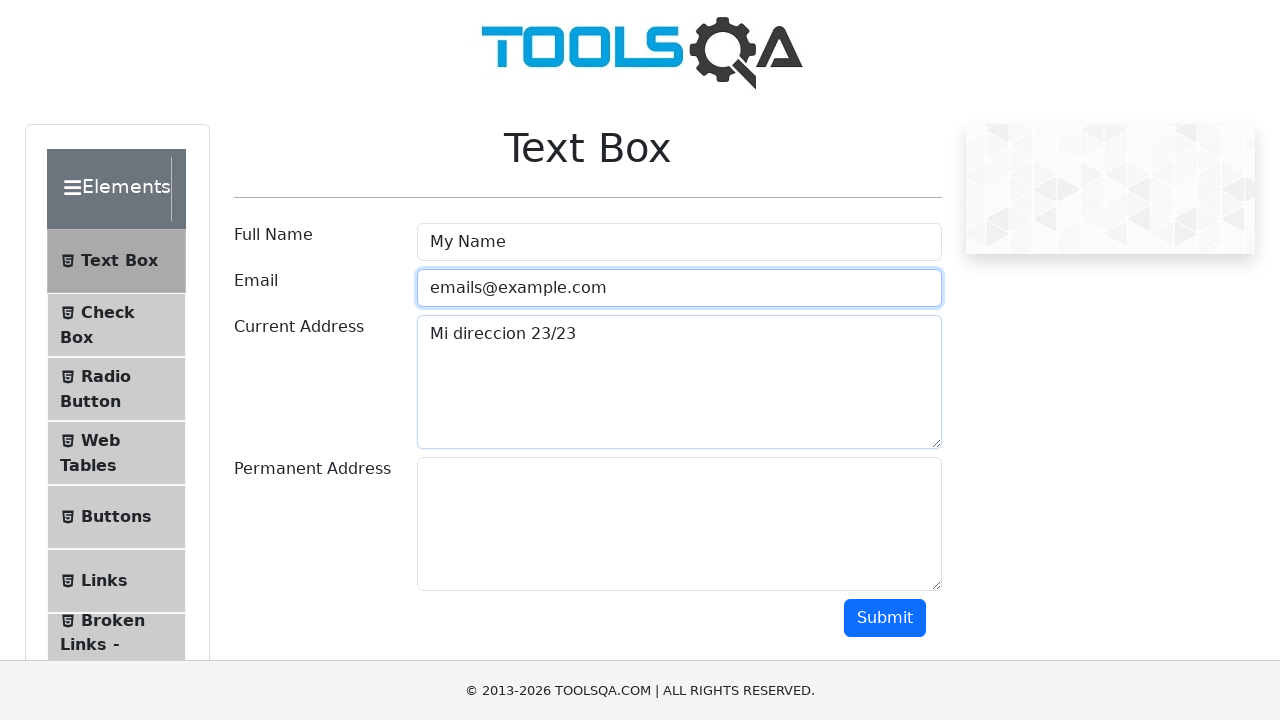

Filled permanent address field with 'Mi direccion 23/23' on #permanentAddress
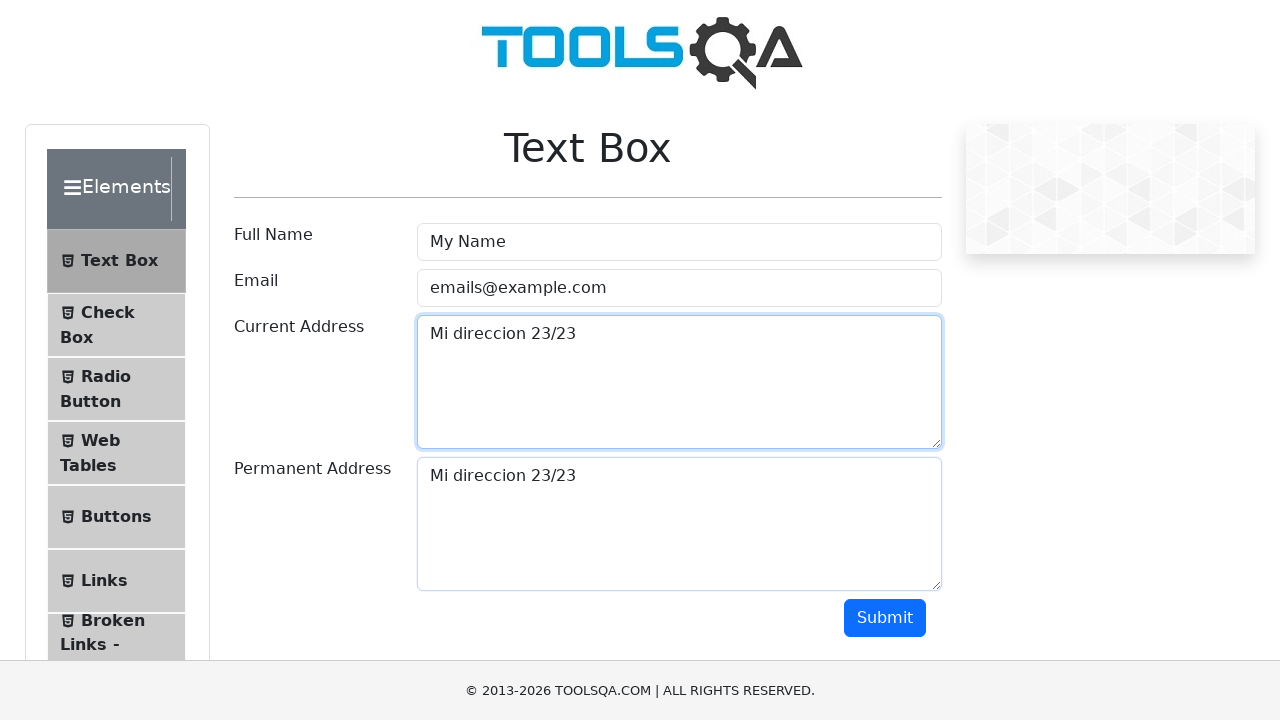

Scrolled submit button into view
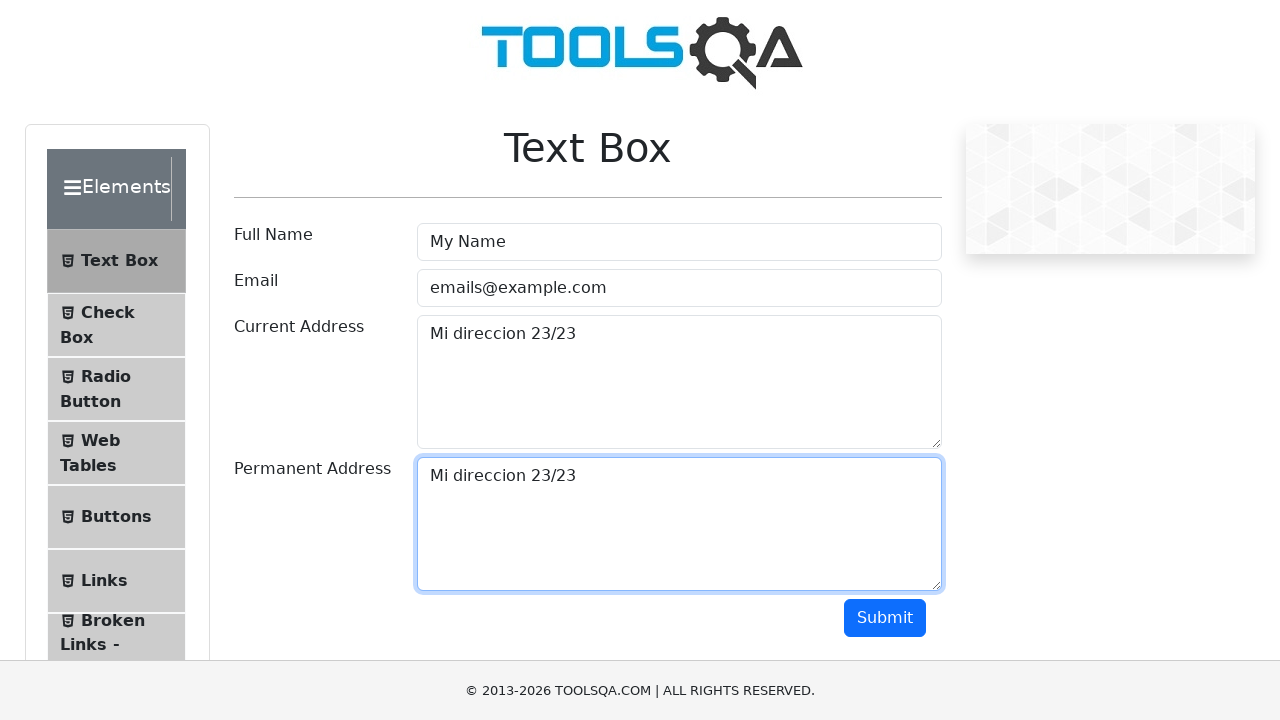

Clicked submit button to submit the form at (885, 618) on #submit
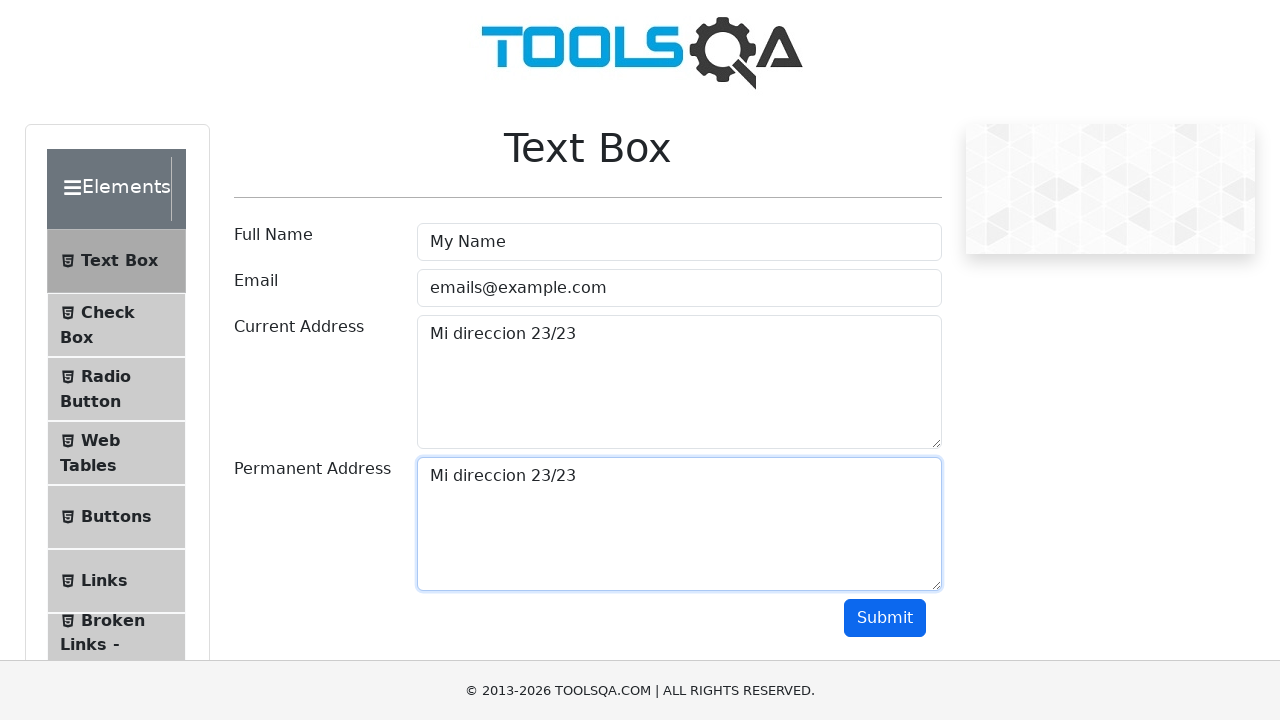

Output section with name field appeared
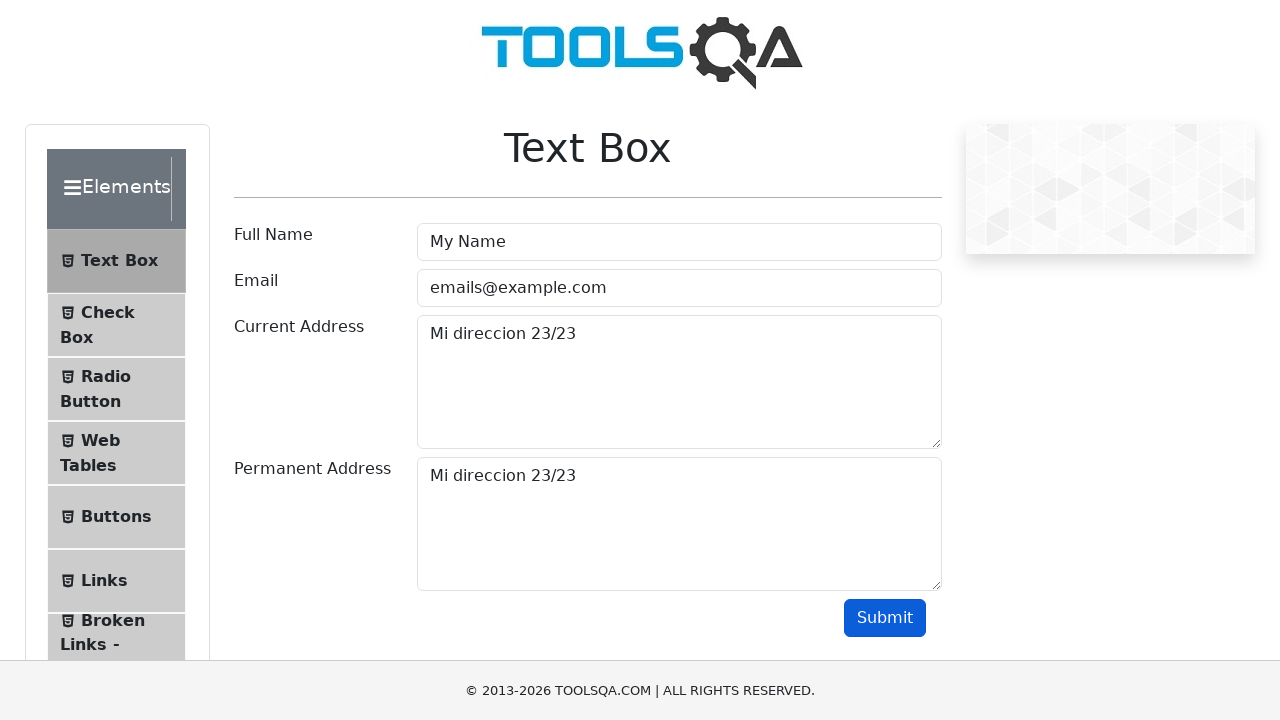

Verified that 'My Name' is displayed in the output
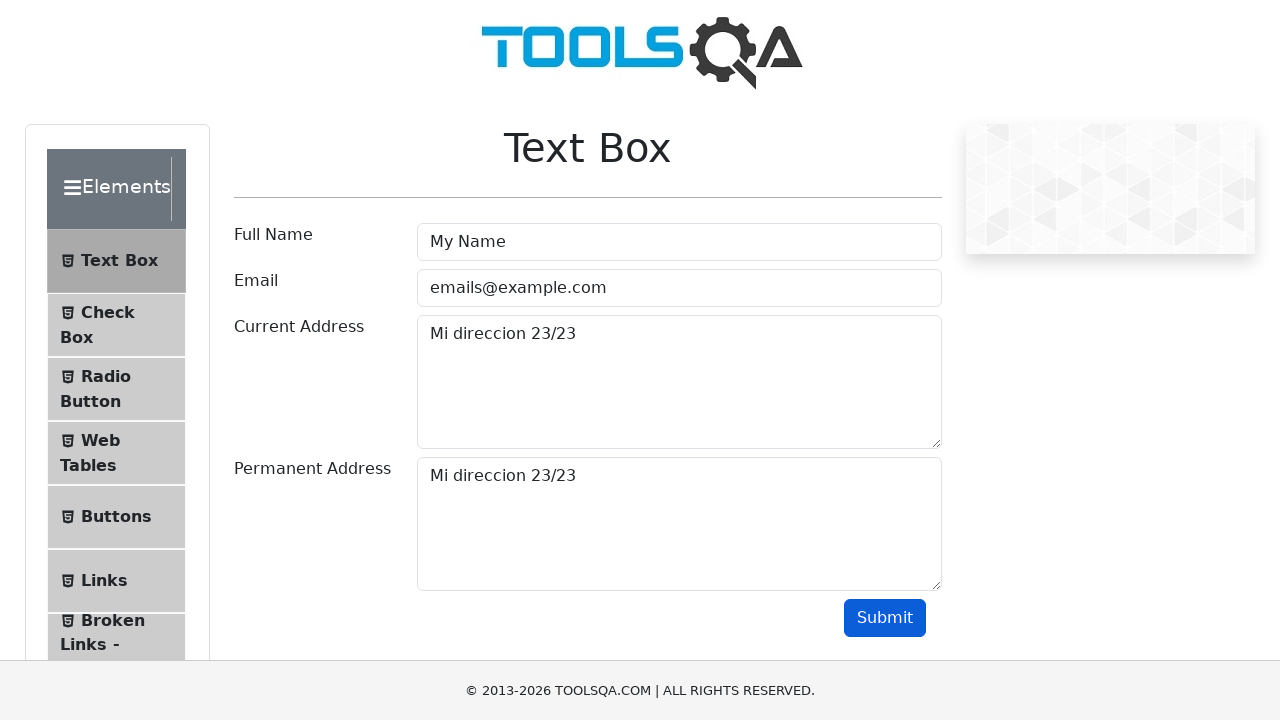

Verified that 'emails@example.com' is displayed in the output
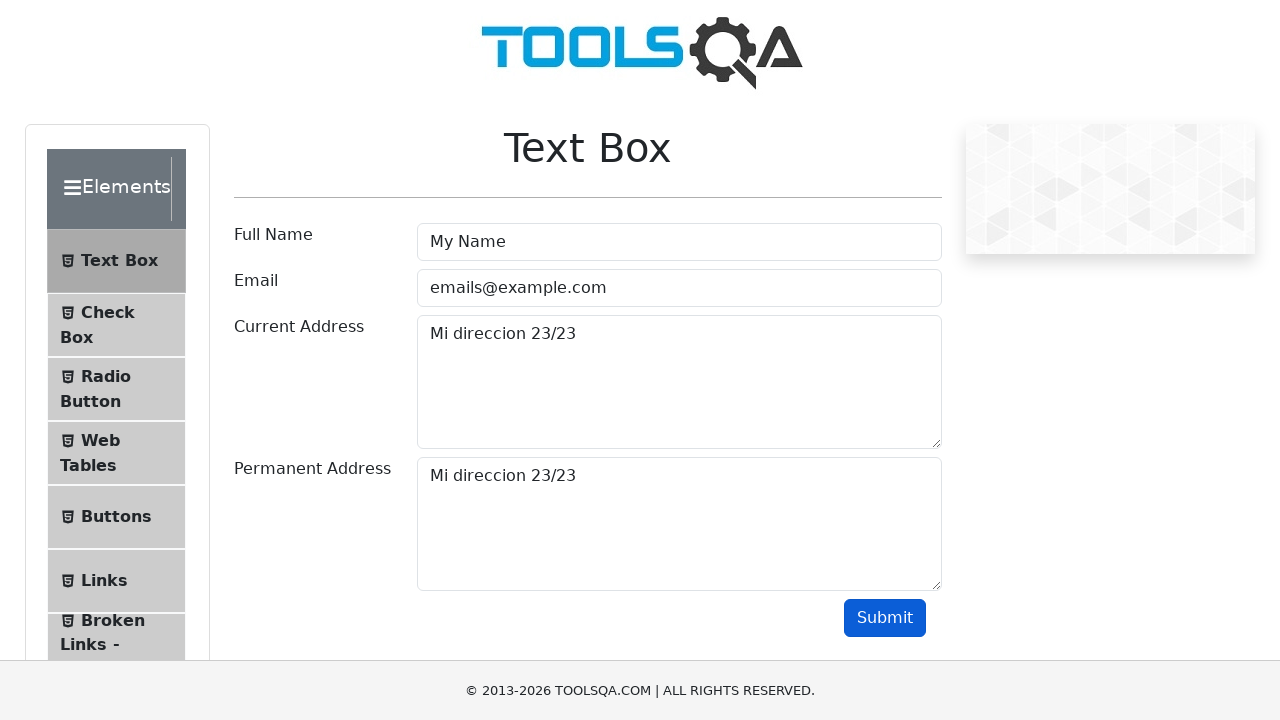

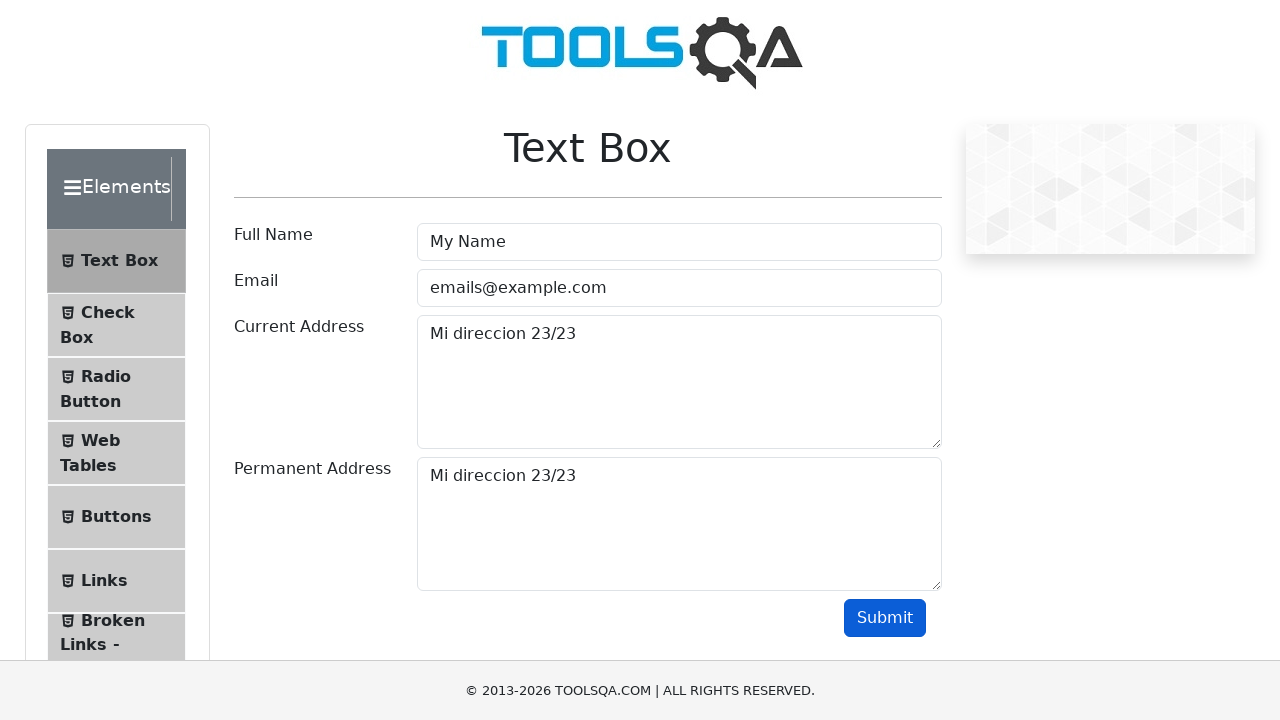